Tests that a button with a dynamic ID changes its ID attribute after the page is refreshed, verifying the dynamic ID generation behavior.

Starting URL: http://uitestingplayground.com/

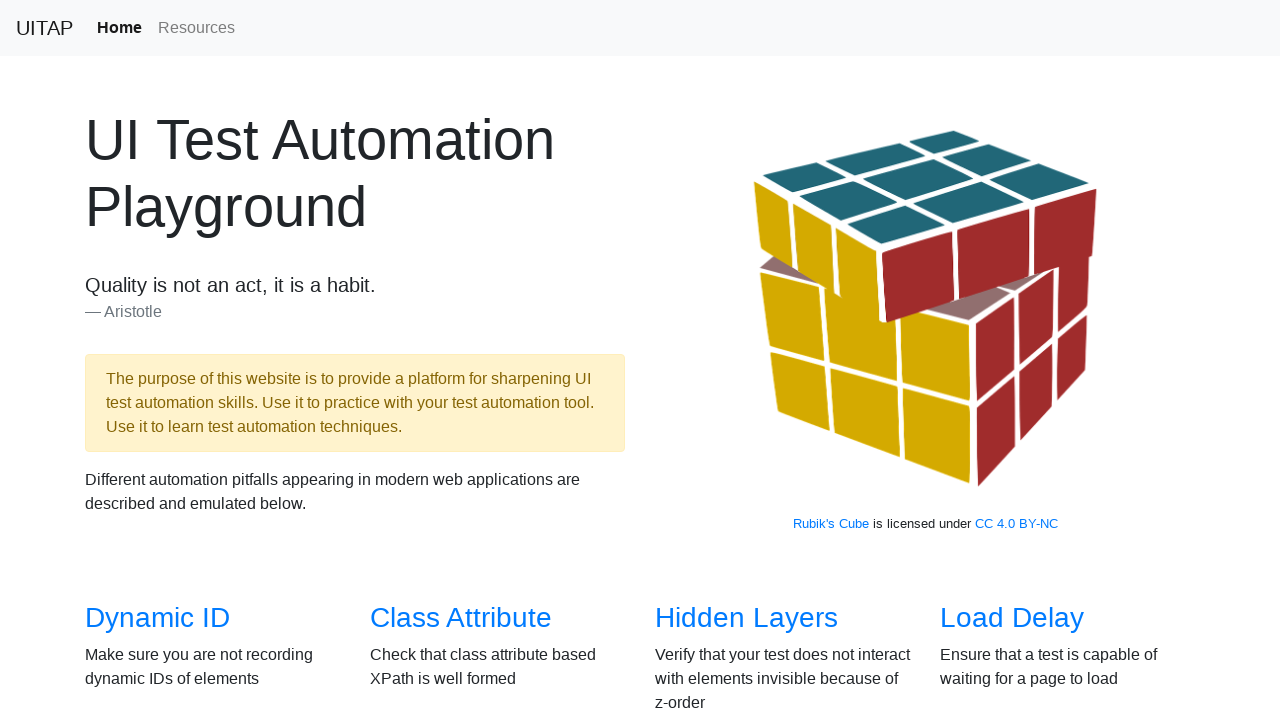

Clicked on 'Dynamic ID' link to navigate to the dynamic ID test page at (158, 618) on xpath=//h3//a[text()='Dynamic ID']
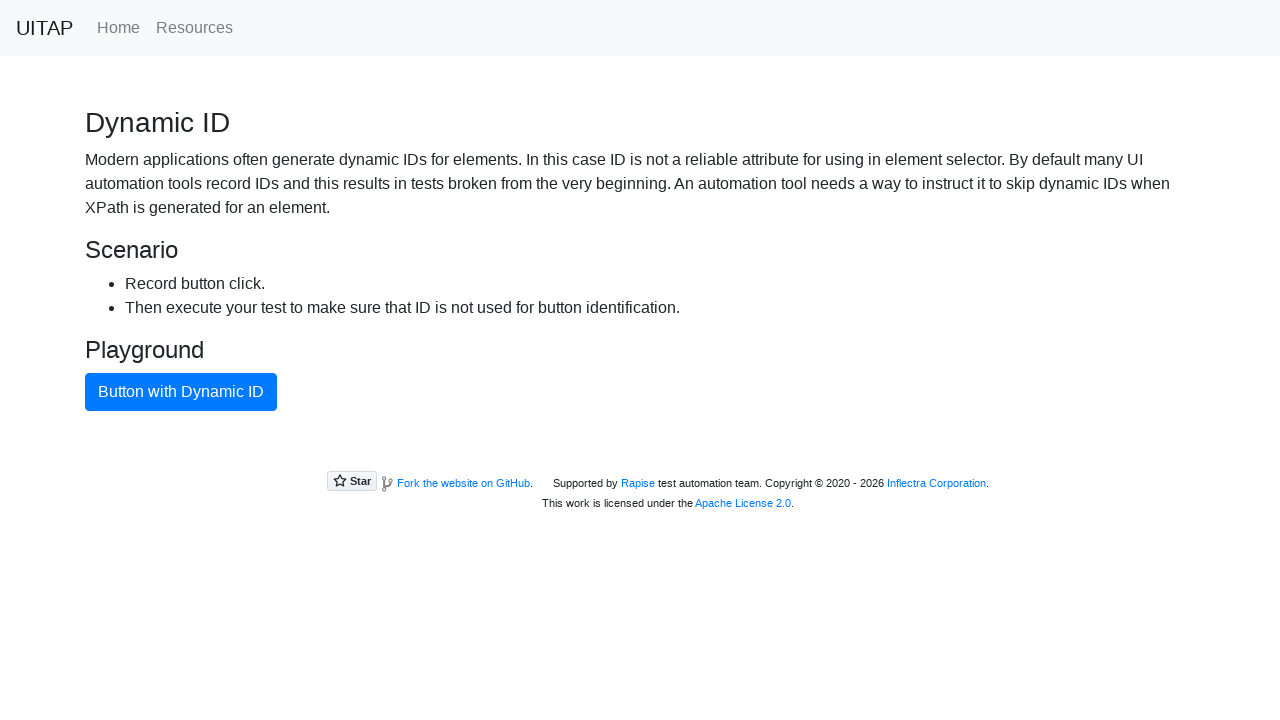

Button with Dynamic ID became visible
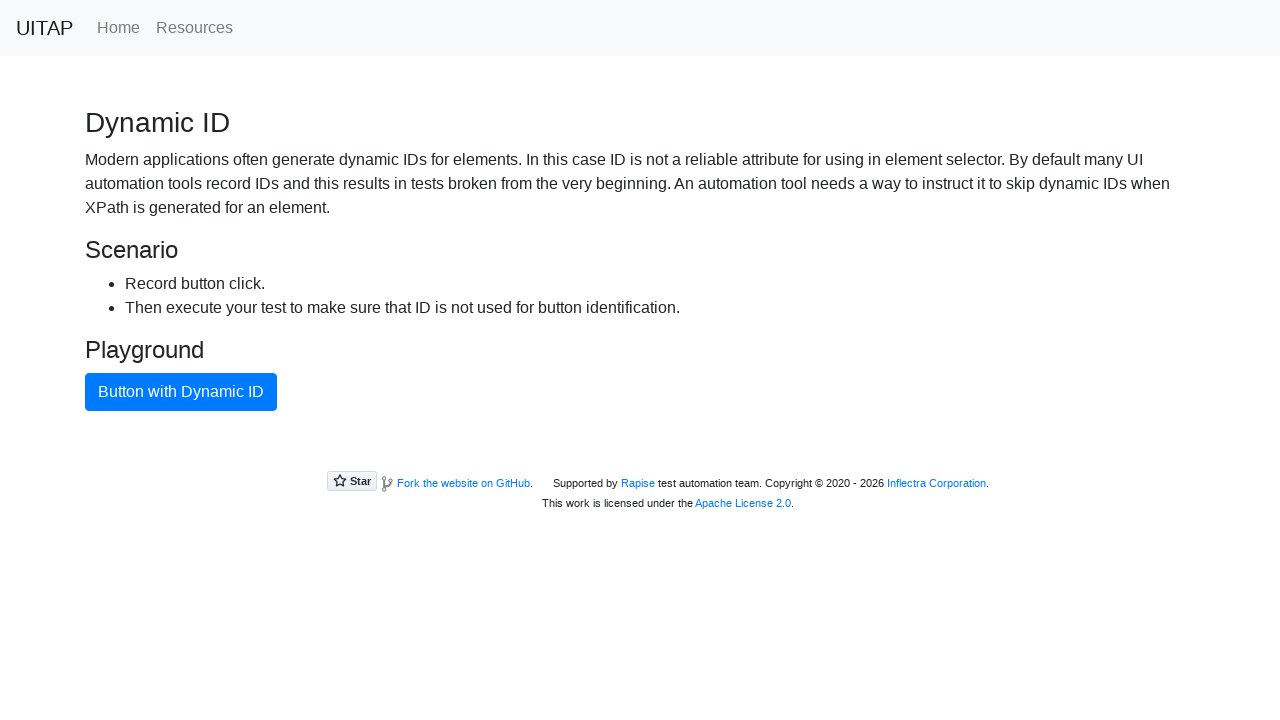

Retrieved initial button ID: e62ad0e6-661f-670a-24f9-c215cef64780
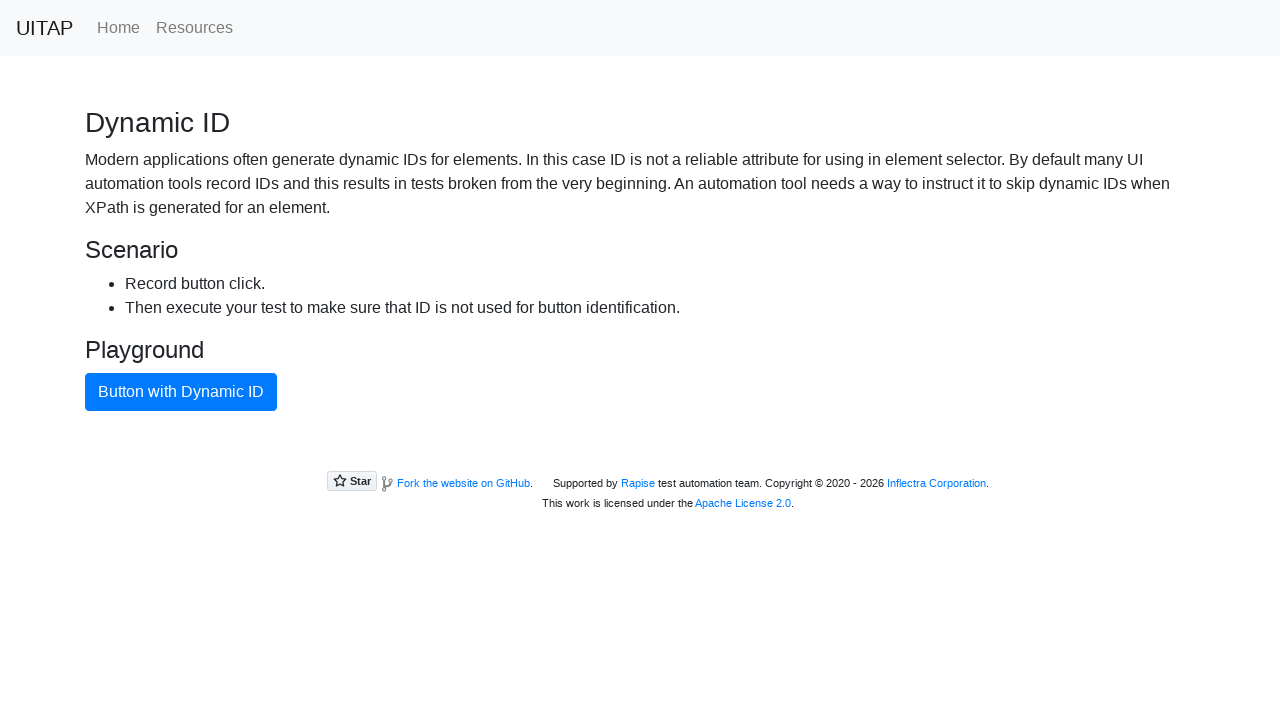

Reloaded the page to trigger dynamic ID regeneration
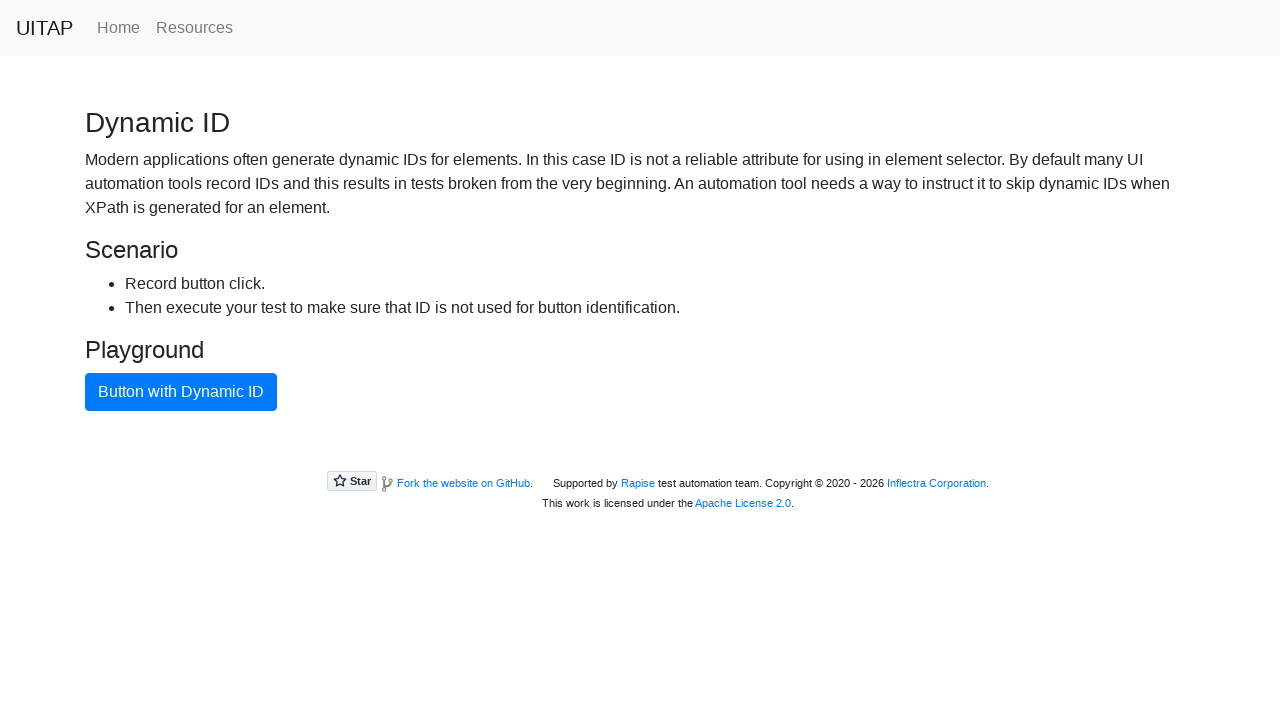

Button with Dynamic ID became visible after page reload
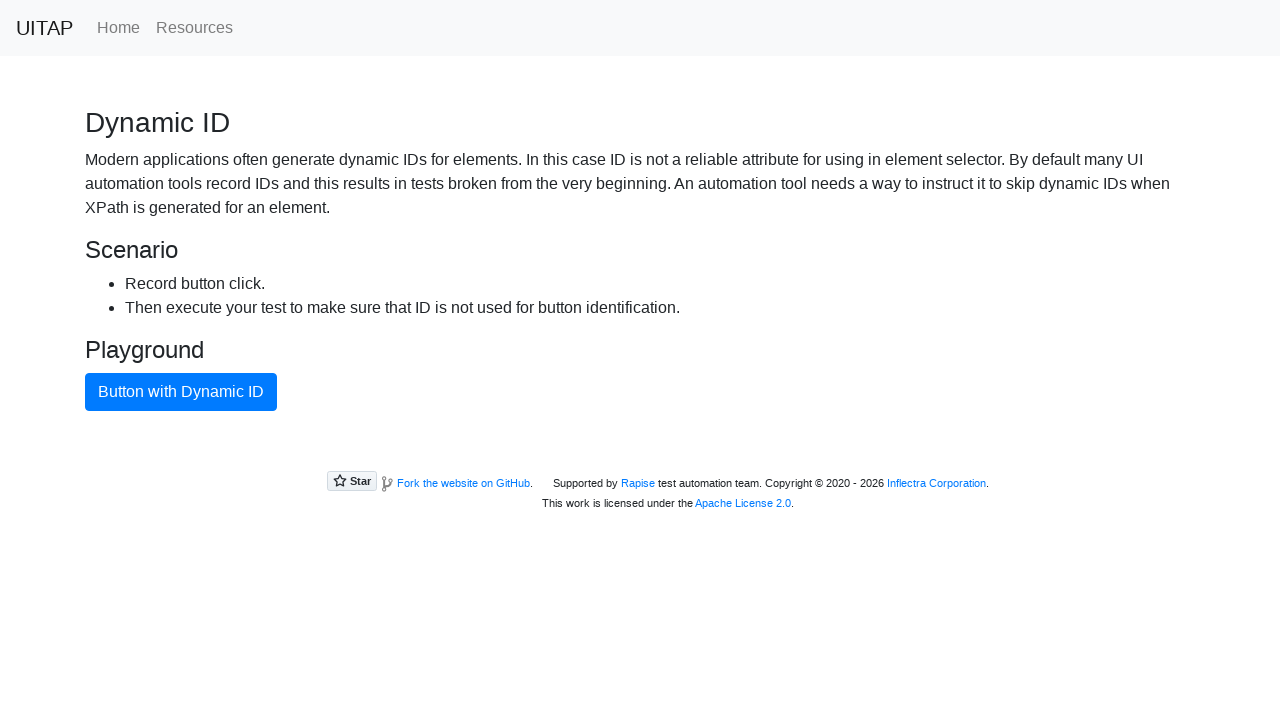

Retrieved new button ID after refresh: 2d8616e4-d8bc-a24e-fcbe-9684a50a4dda
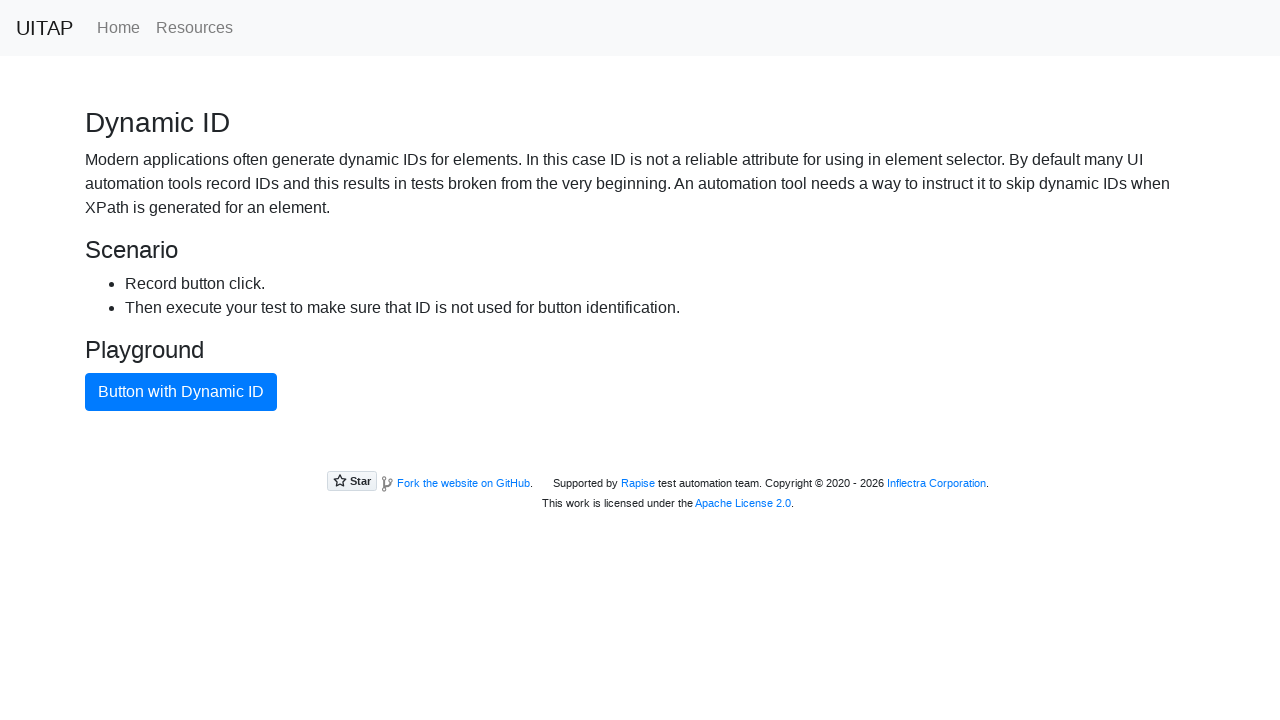

Assertion passed: Initial ID 'e62ad0e6-661f-670a-24f9-c215cef64780' differs from new ID '2d8616e4-d8bc-a24e-fcbe-9684a50a4dda', confirming dynamic ID behavior
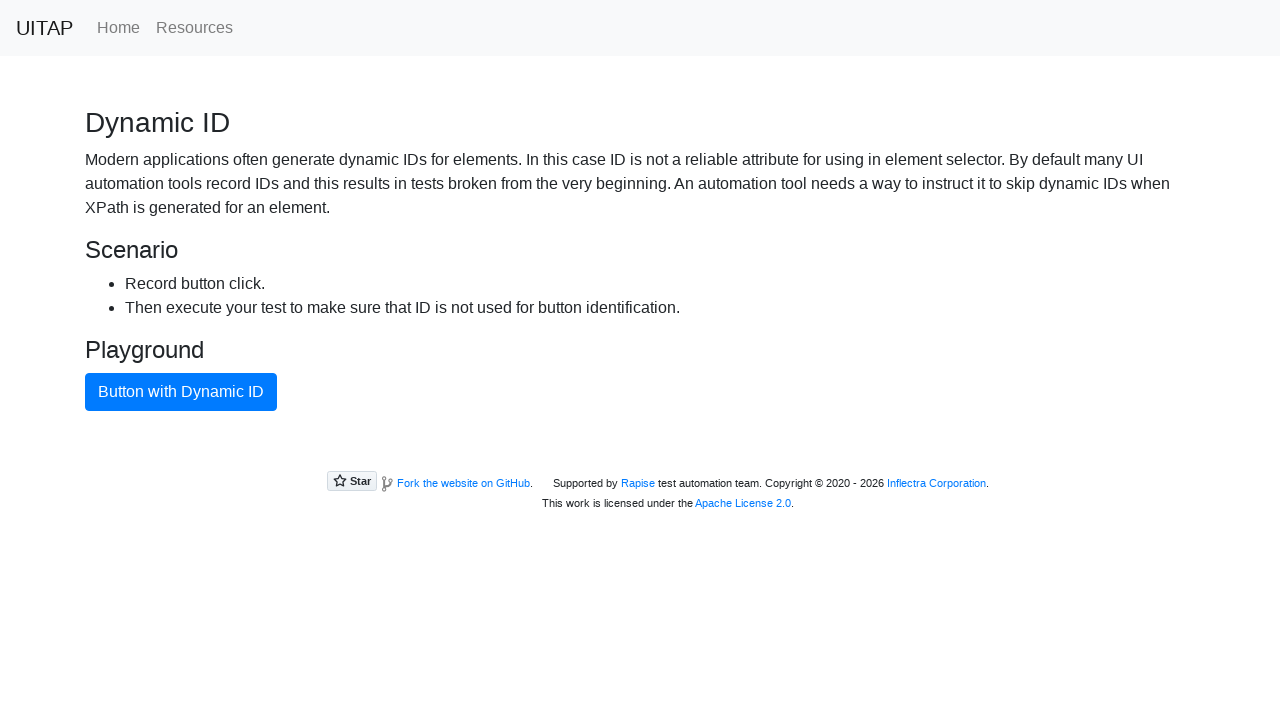

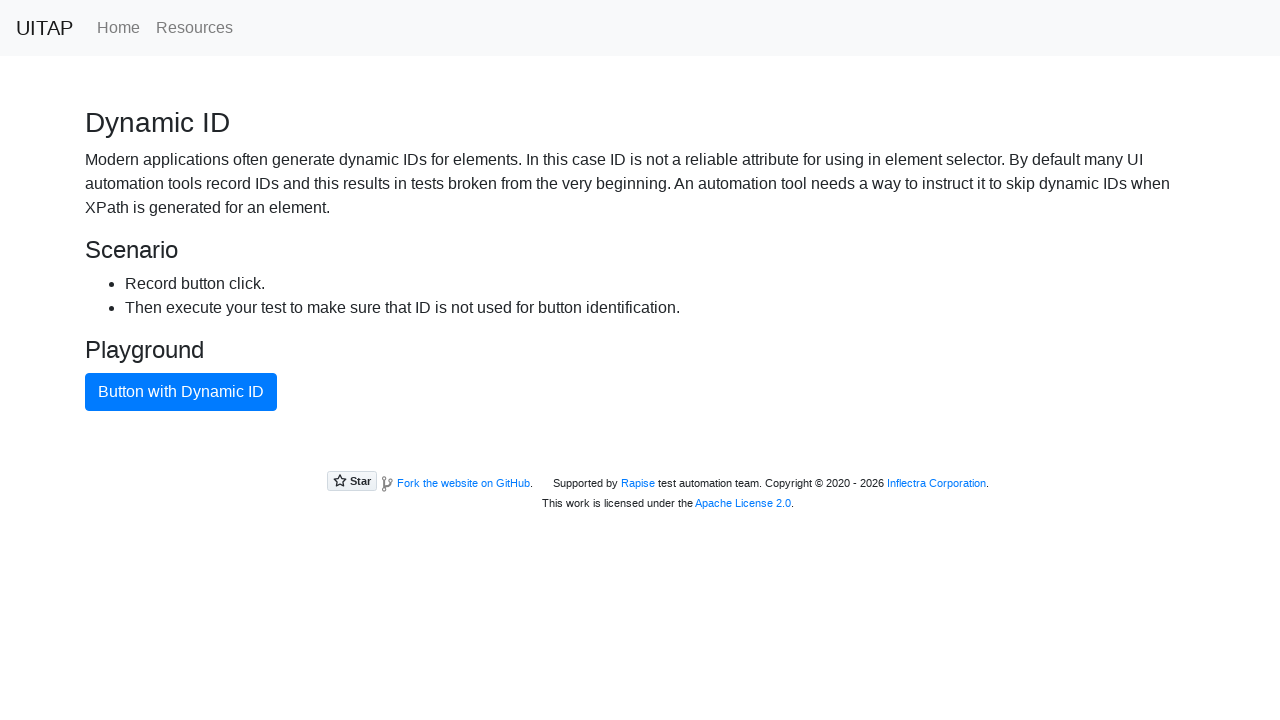